Tests file upload functionality by selecting a file and clicking the upload button on the-internet herokuapp demo site

Starting URL: https://the-internet.herokuapp.com/upload

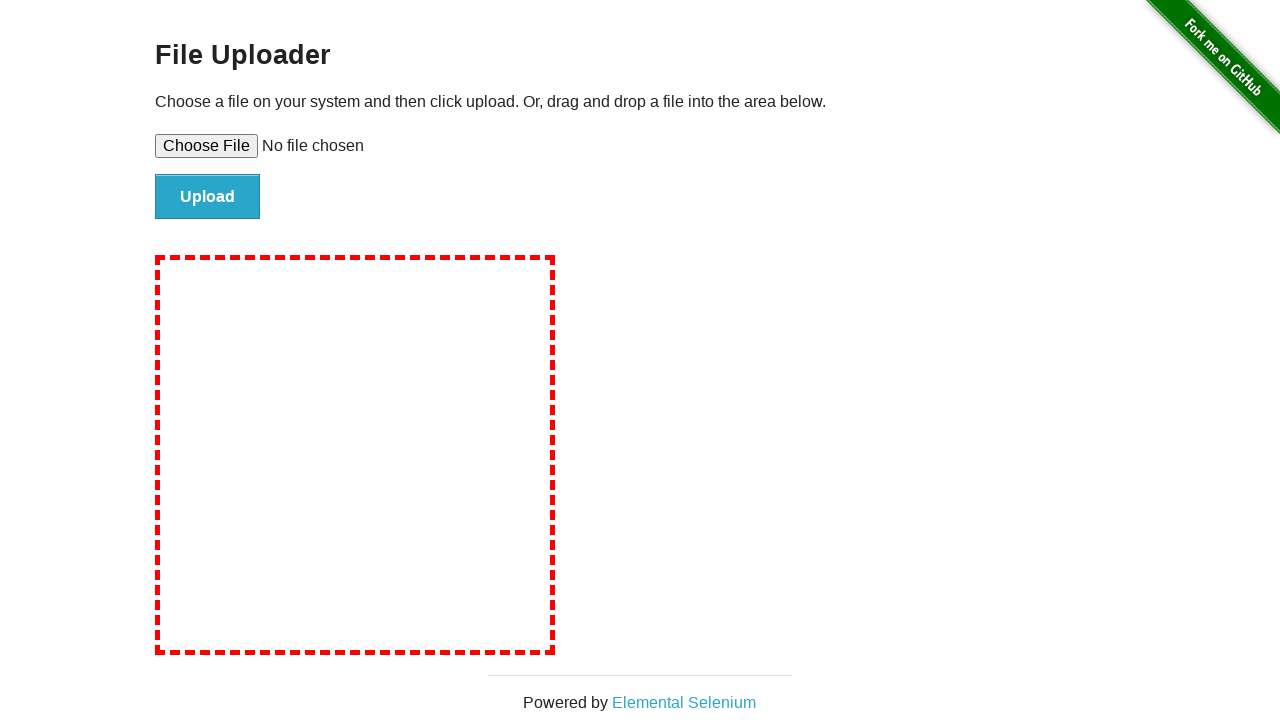

Created temporary test file with content
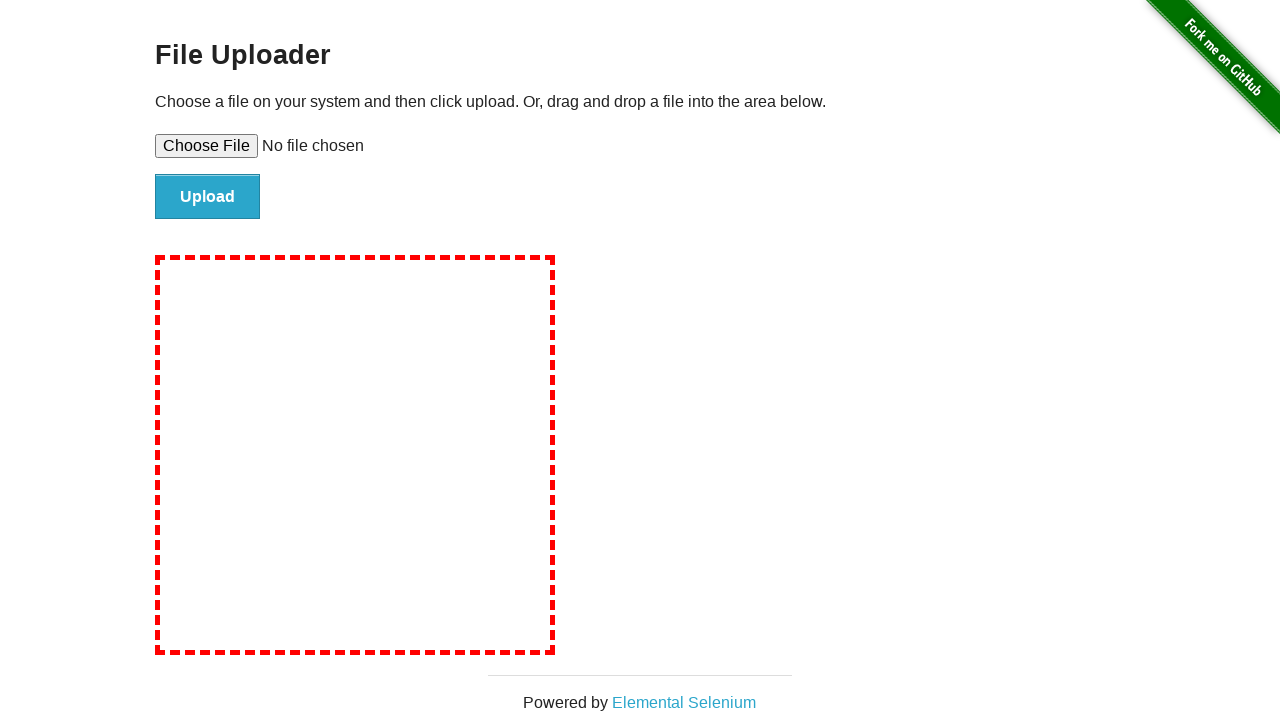

Selected file for upload using file input element
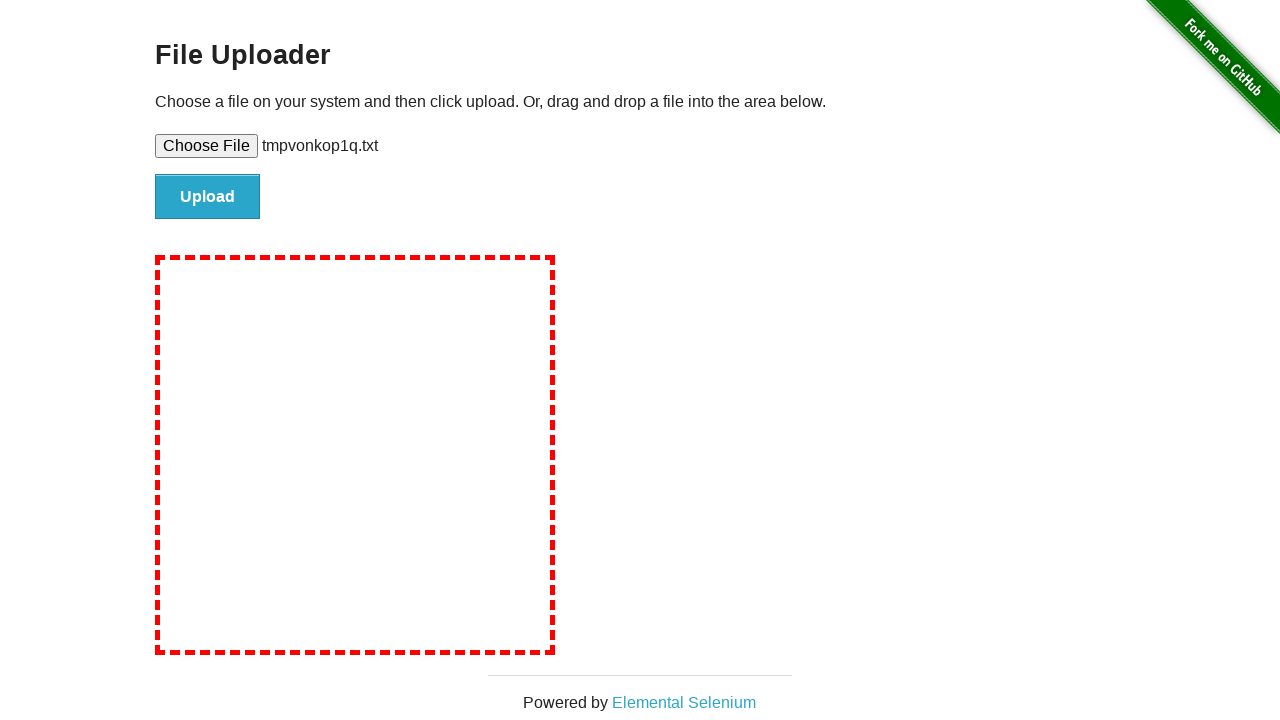

Clicked upload button to submit file at (208, 197) on #file-submit
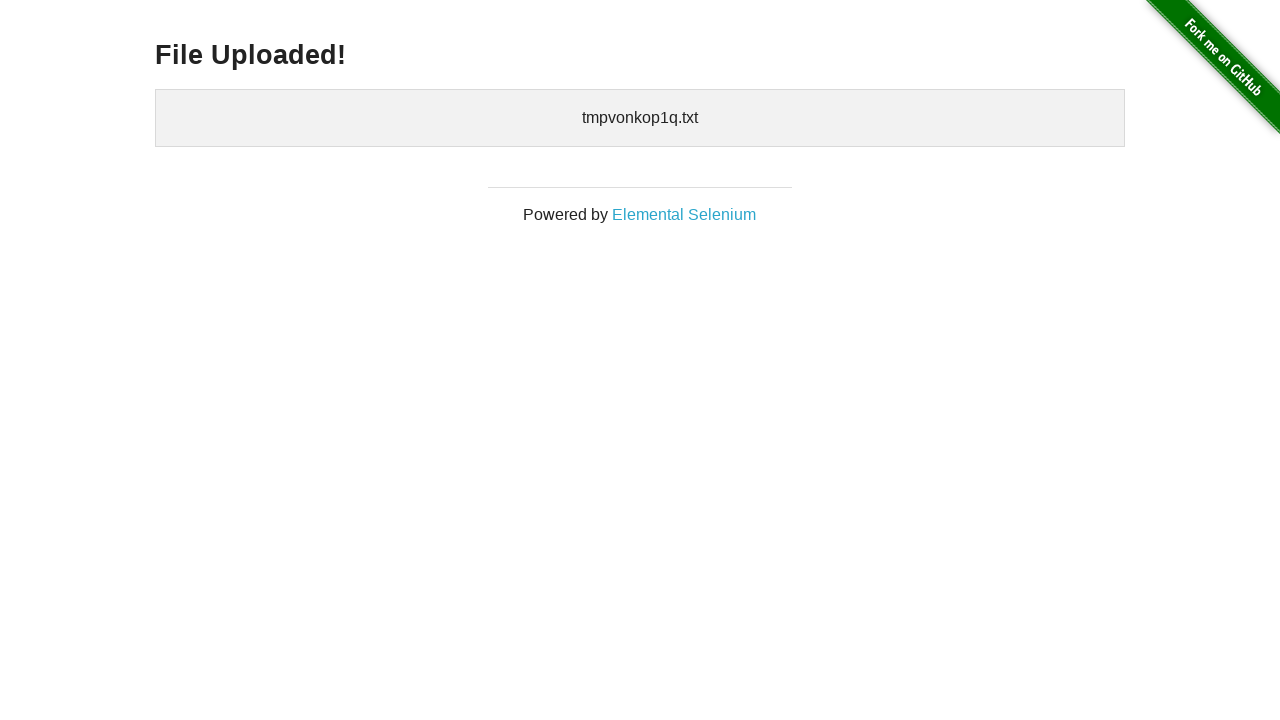

Upload confirmation header appeared
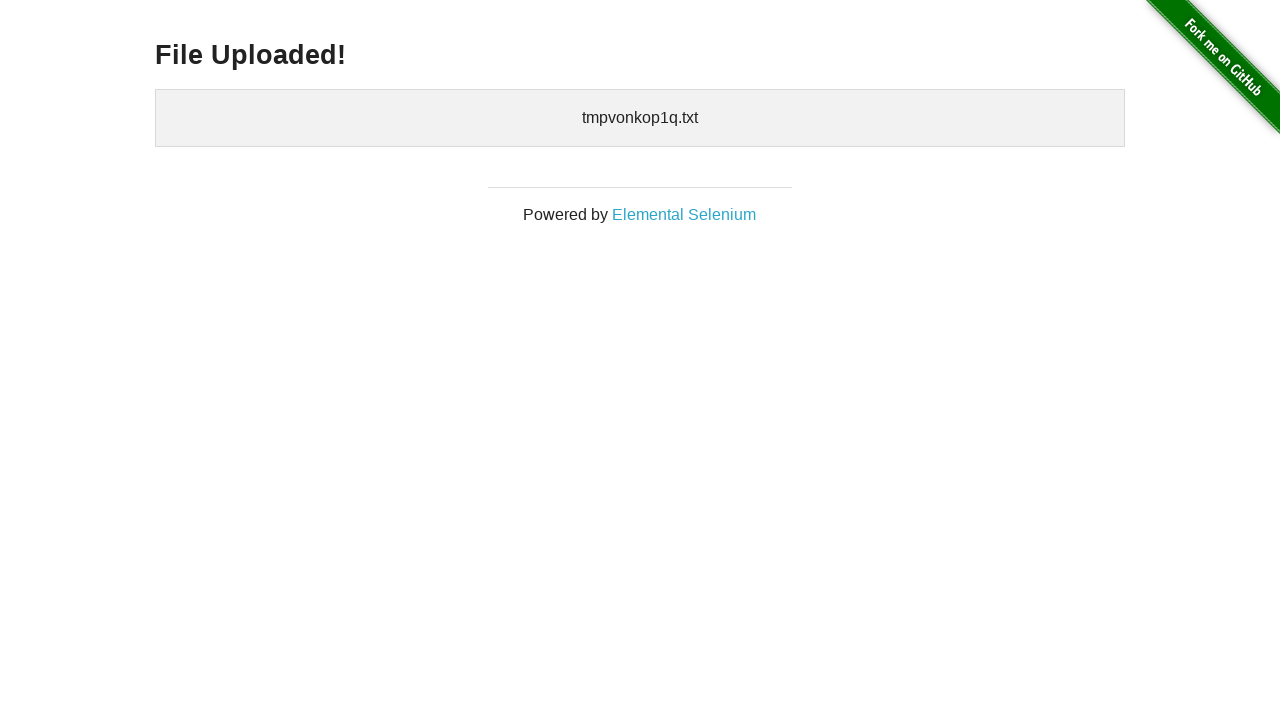

Cleaned up temporary file
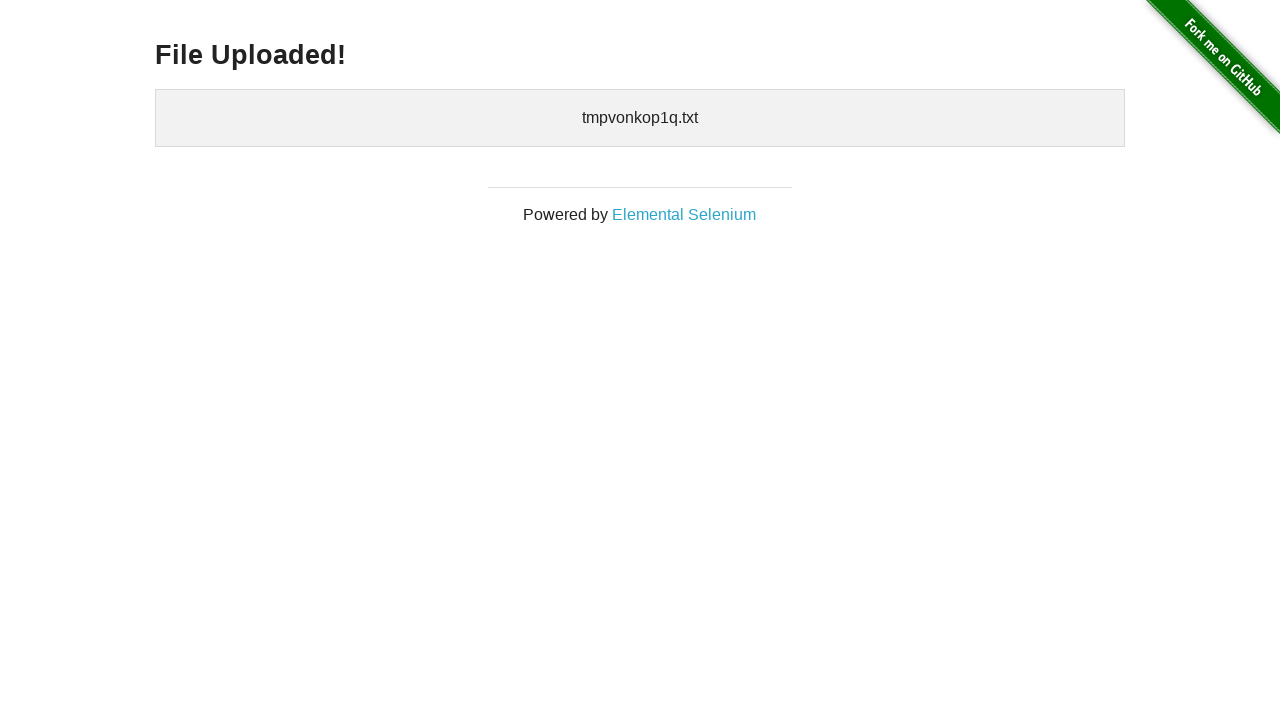

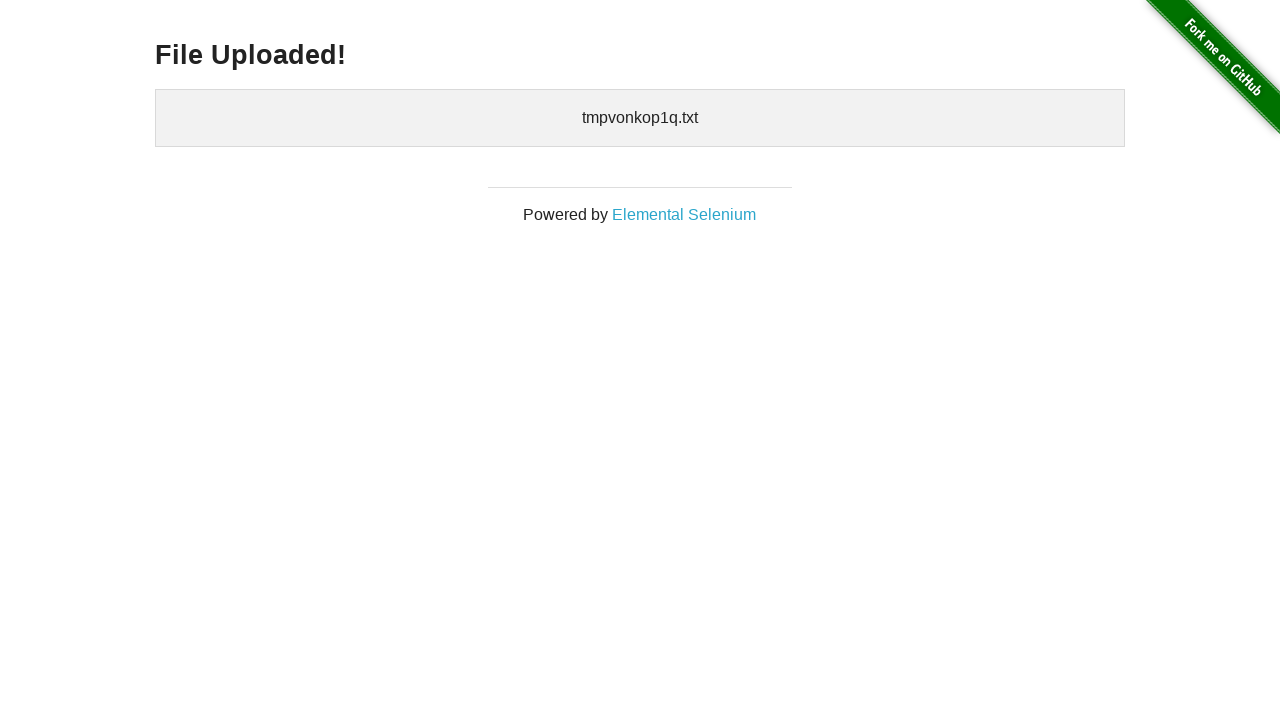